Tests checkbox functionality by clicking a checkbox and verifying it becomes checked

Starting URL: https://www.selenium.dev/selenium/web/web-form.html

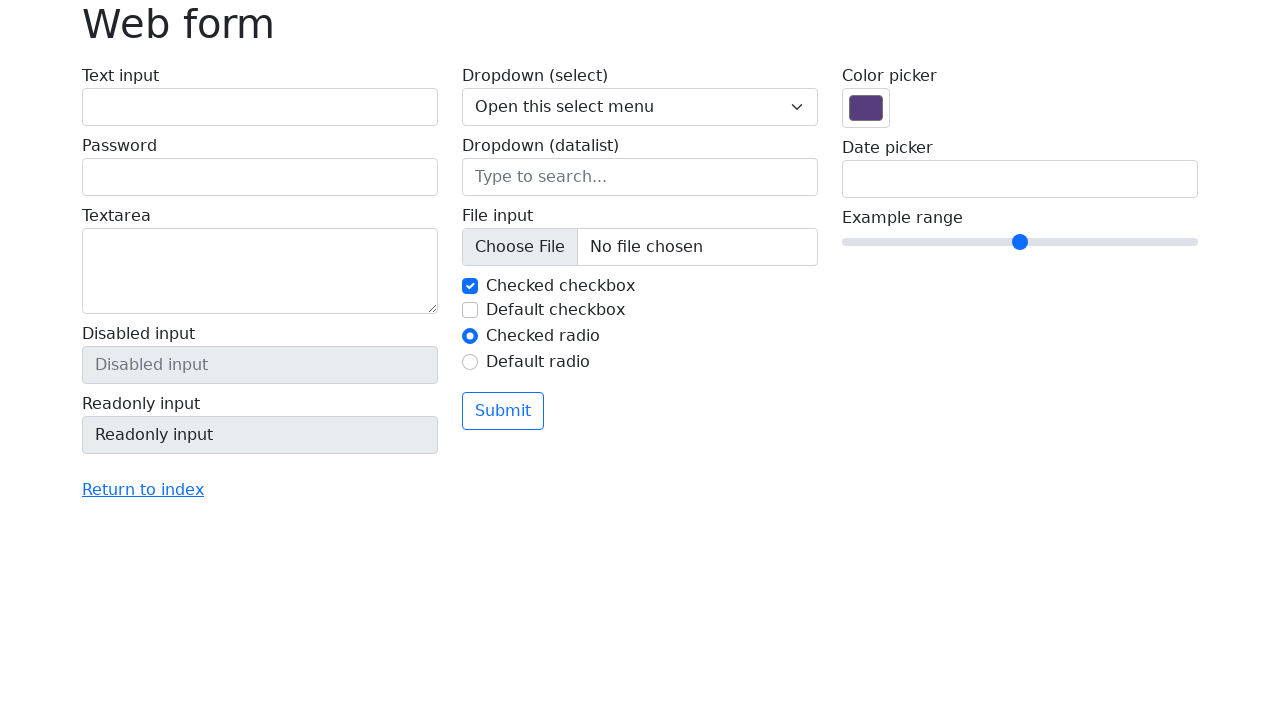

Clicked checkbox with id 'my-check-2' at (470, 310) on #my-check-2
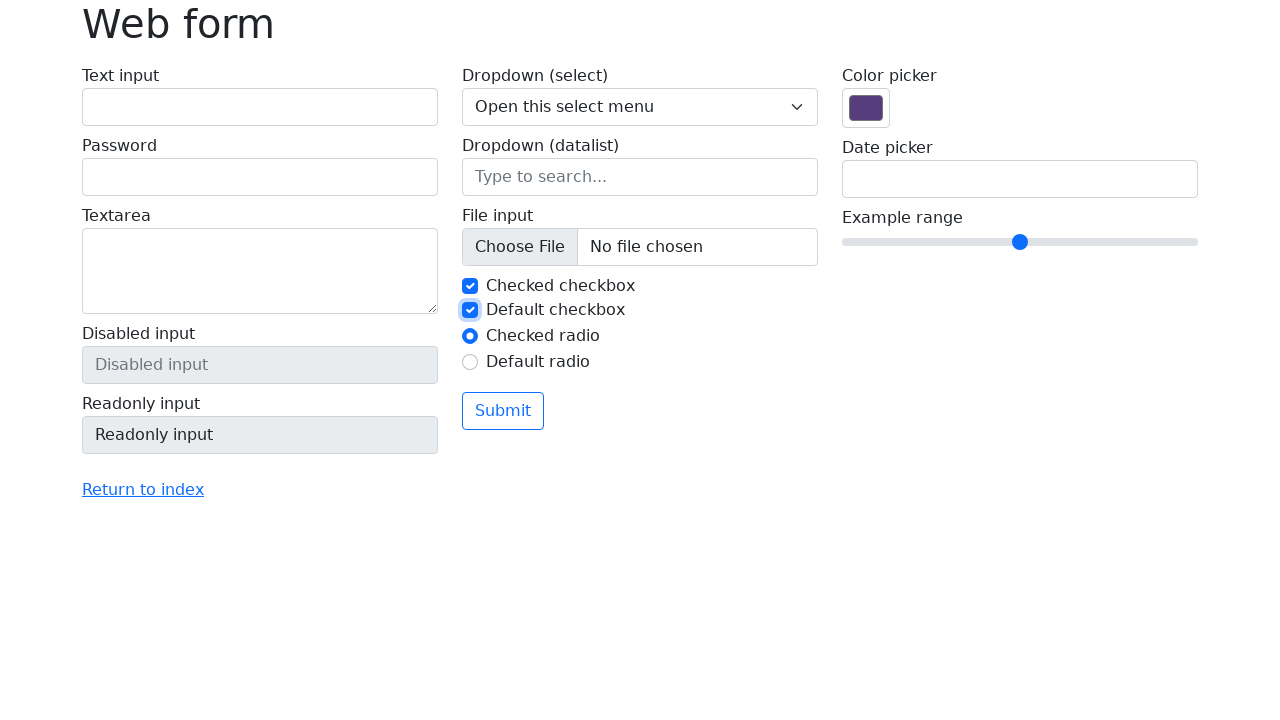

Verified checkbox is checked
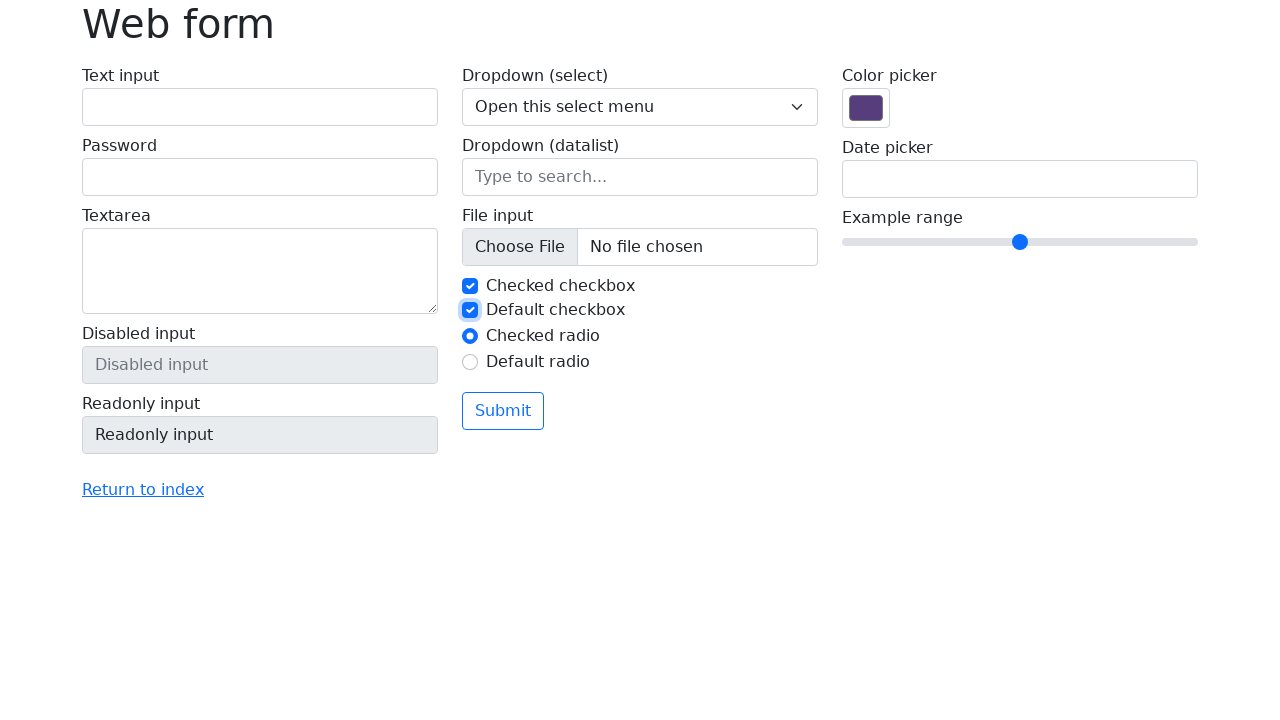

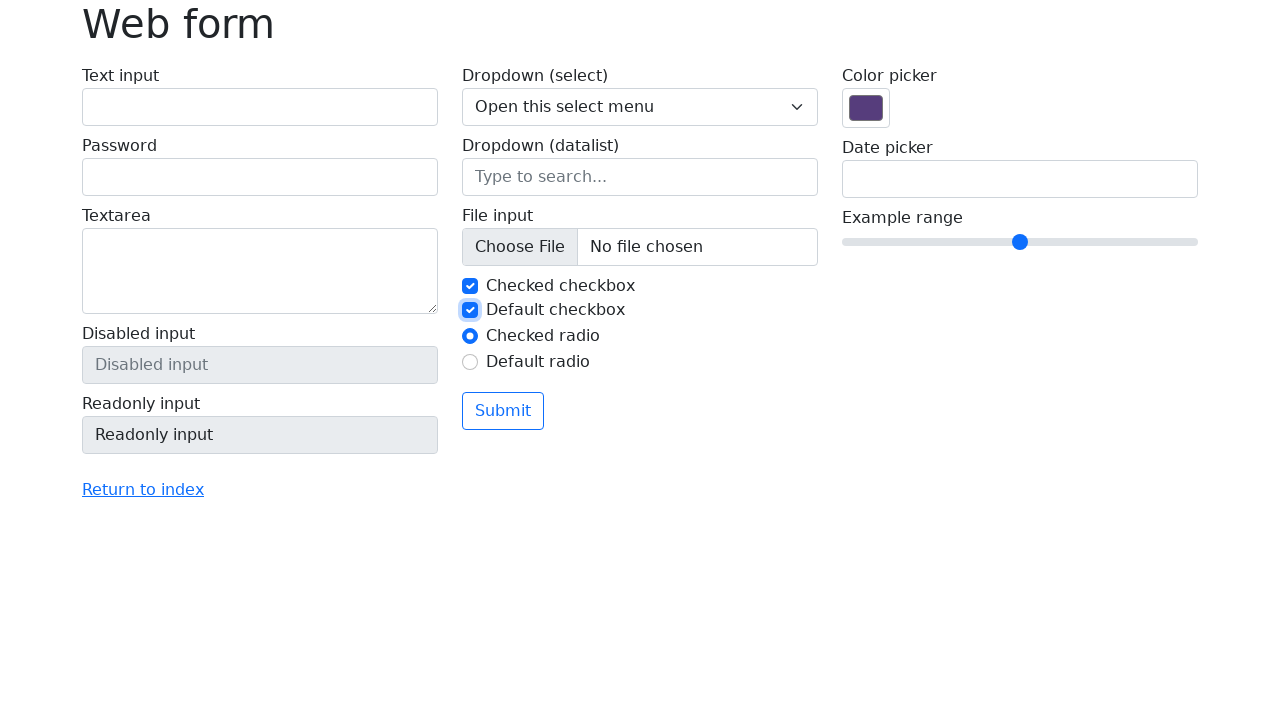